Tests JavaScript scroll functionality by scrolling down the Selenium downloads page and then scrolling back up to the top

Starting URL: https://www.selenium.dev/downloads/

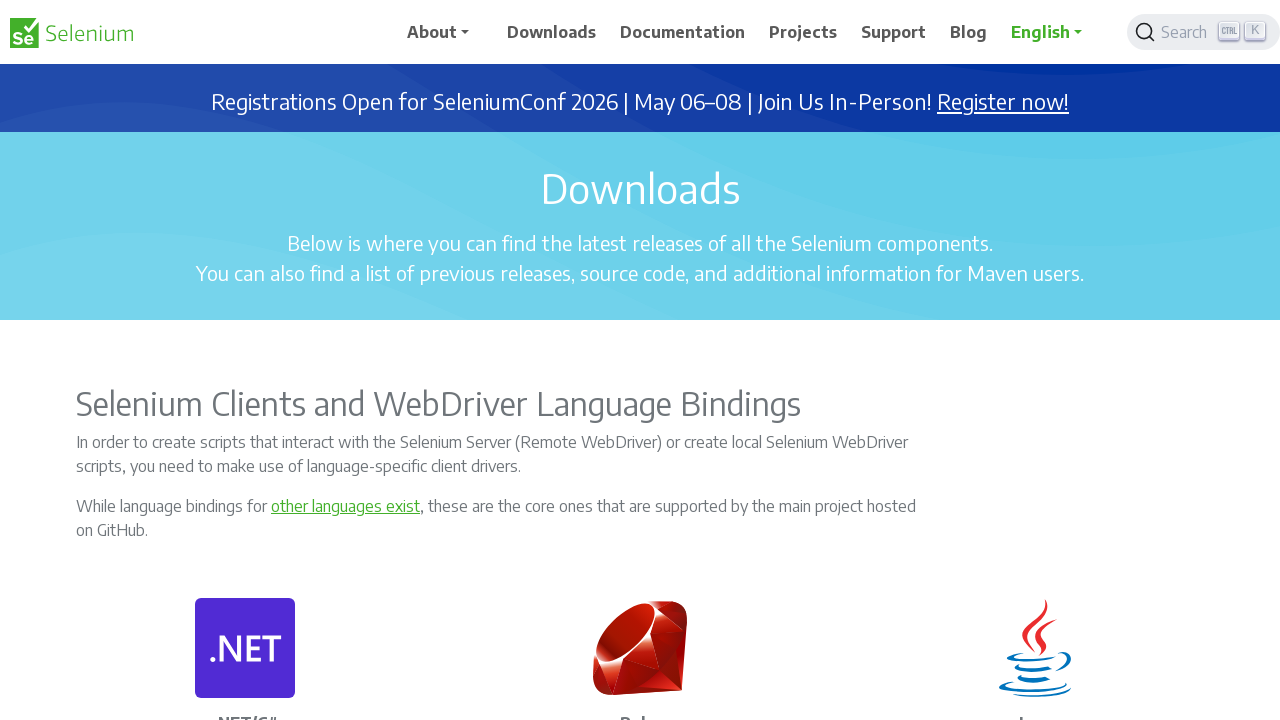

Scrolled down 4500 pixels on the Selenium downloads page
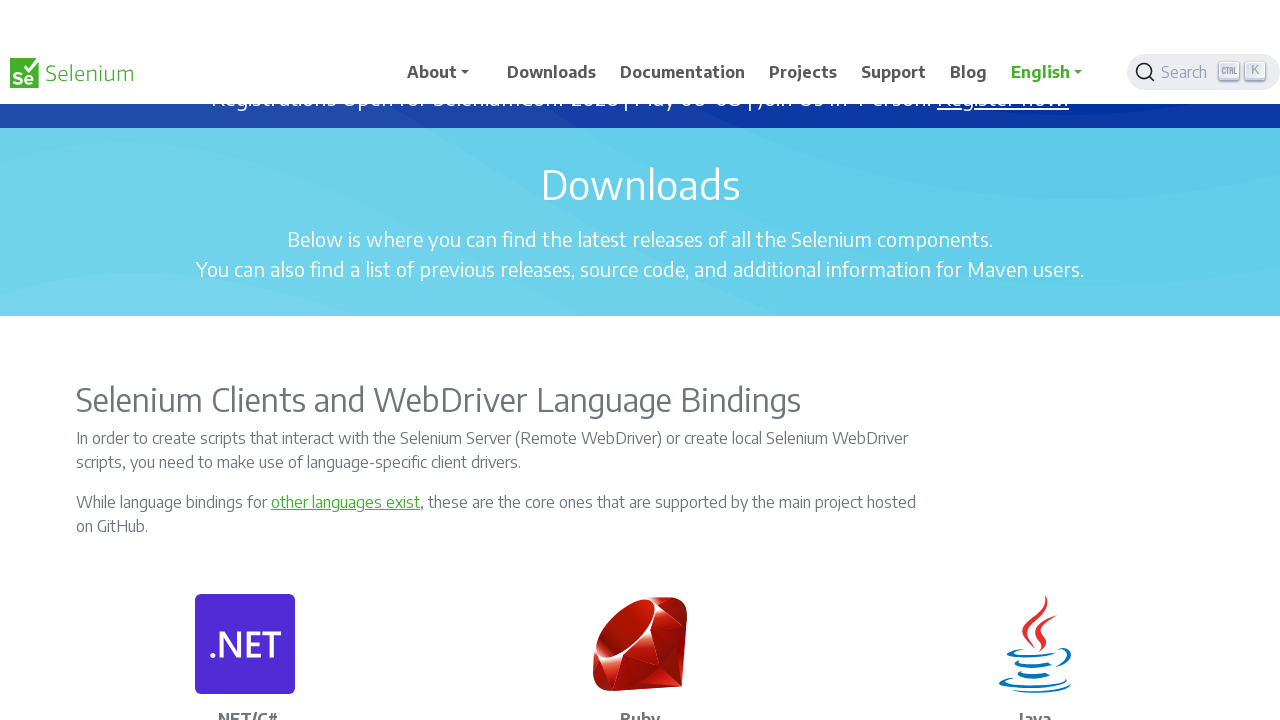

Waited 1 second for scroll effect to complete
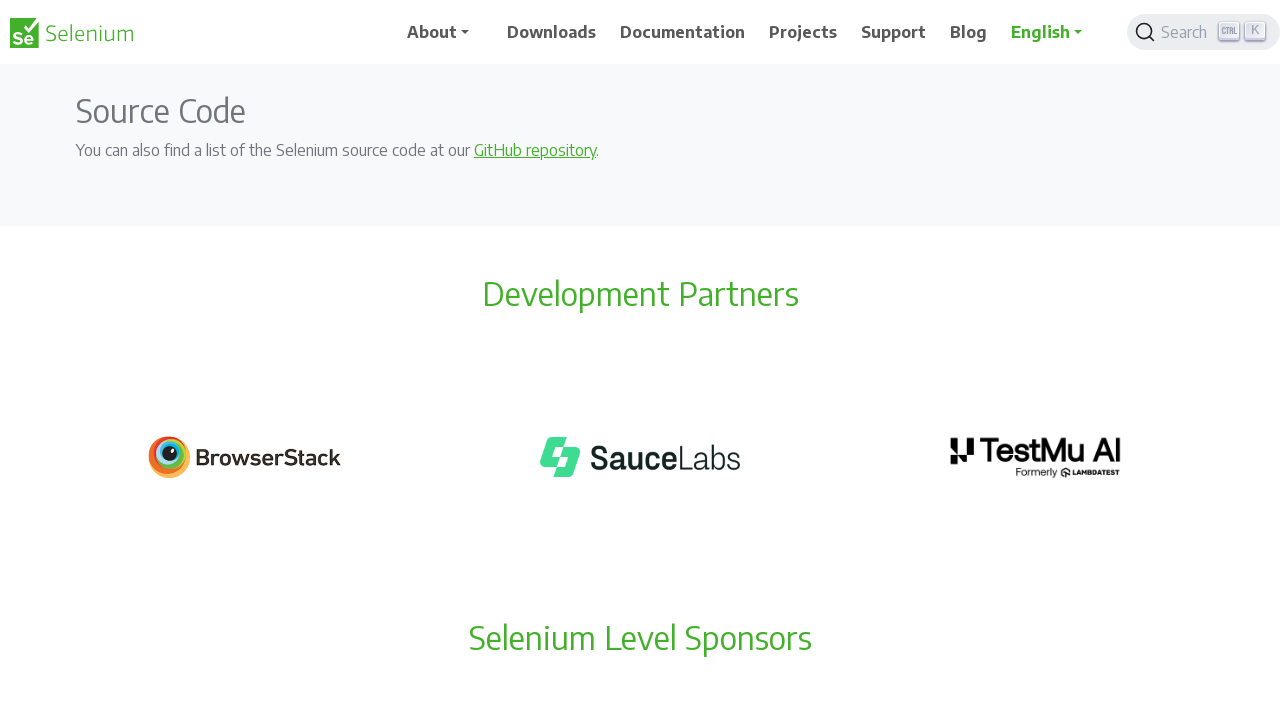

Scrolled back up 4500 pixels to the top of the page
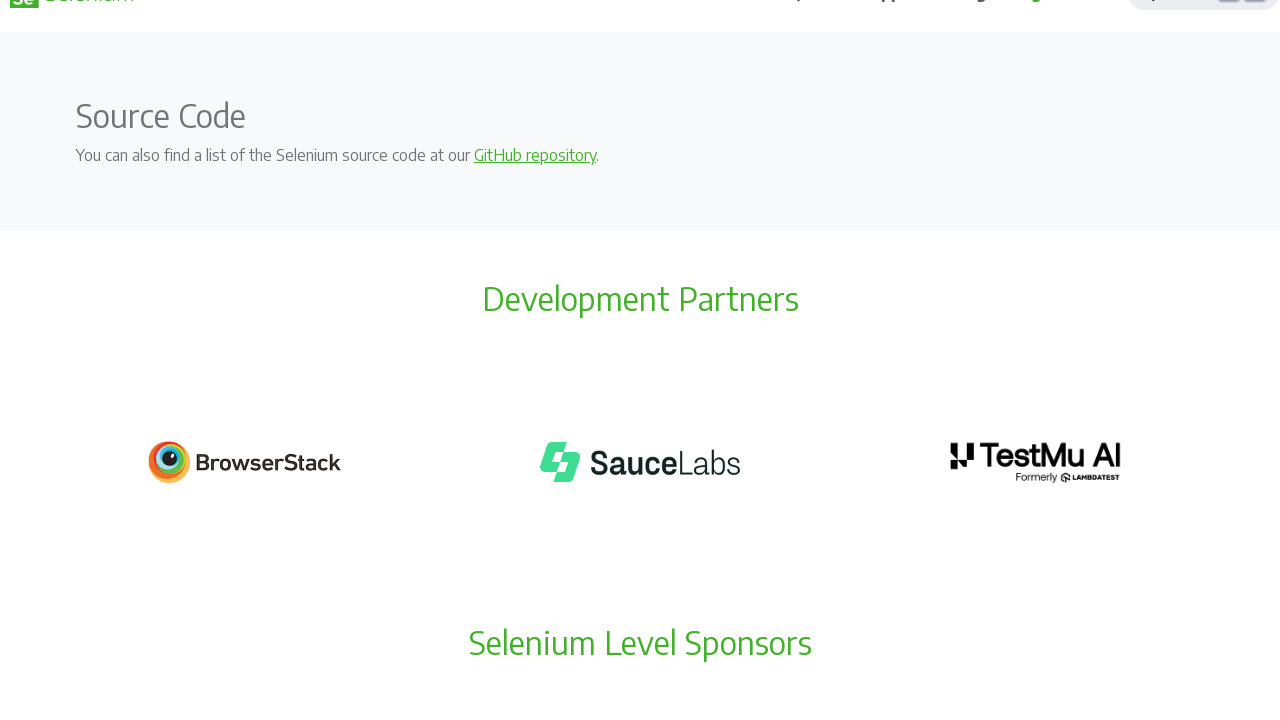

Waited 1 second to confirm scroll back to top completed
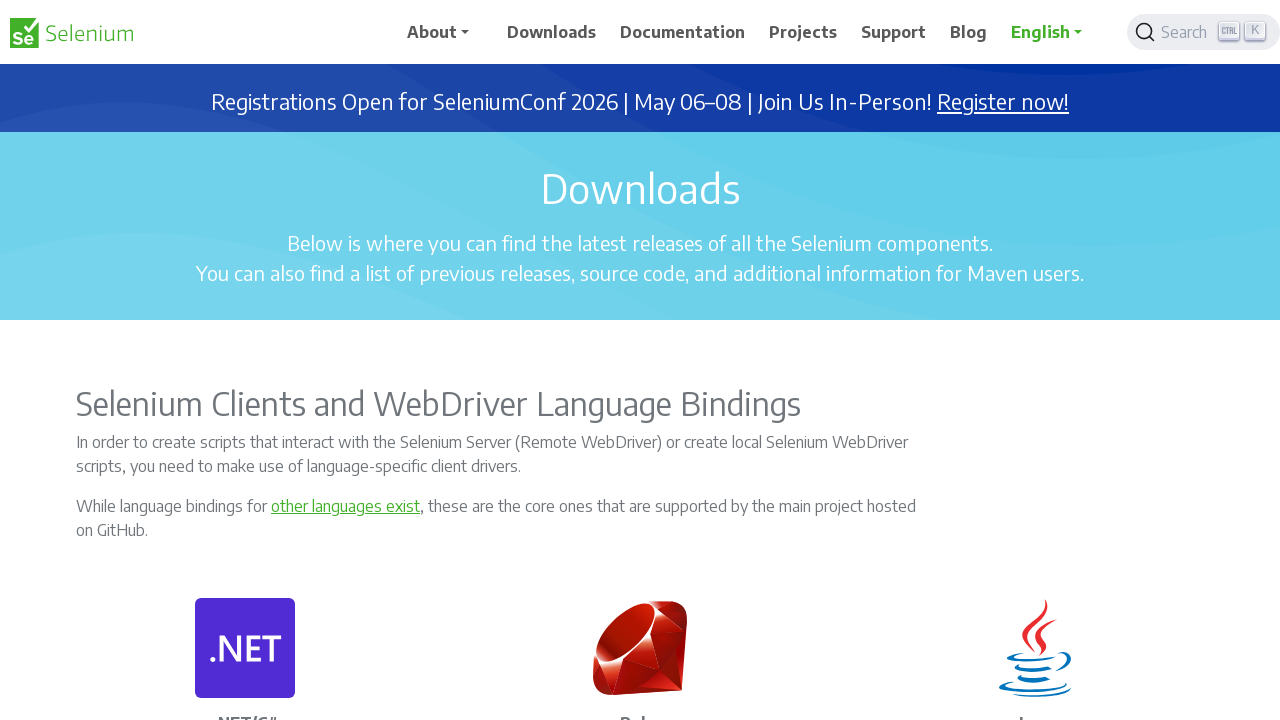

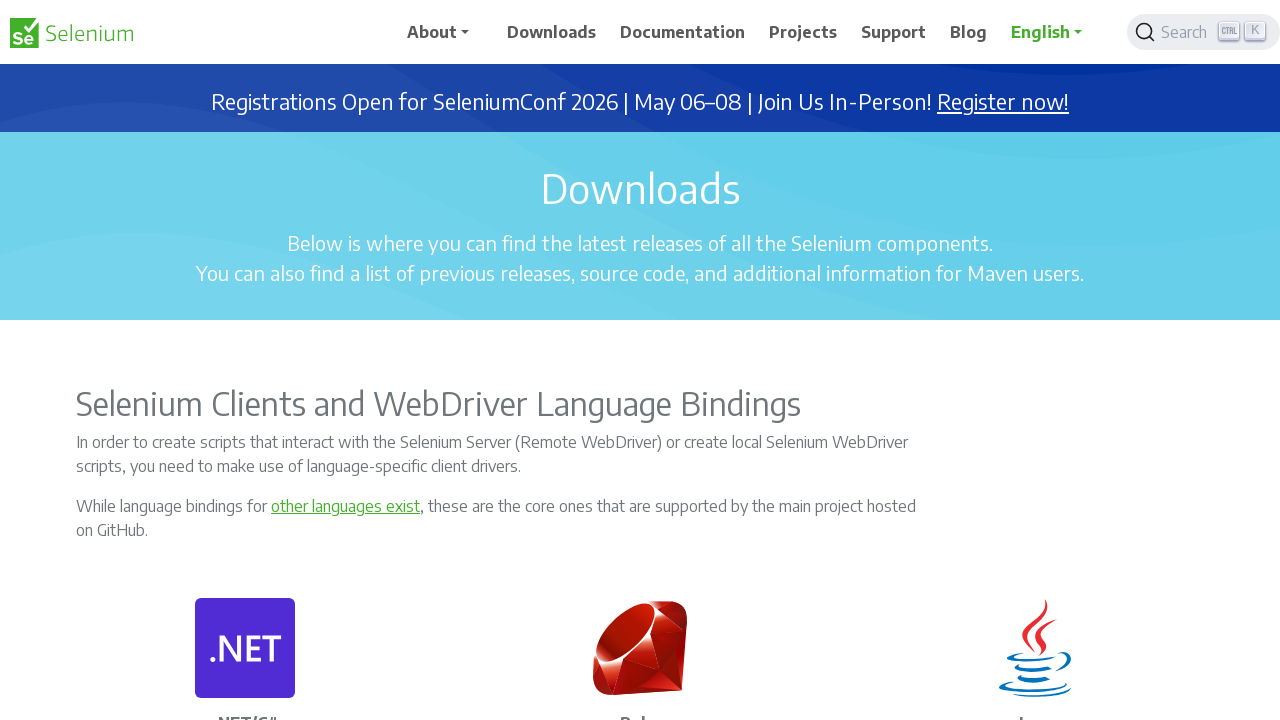